Tests the ability to unselect a checkbox by clicking on checkbox 2 if it's already selected, then verifies it's unchecked

Starting URL: https://the-internet.herokuapp.com/checkboxes

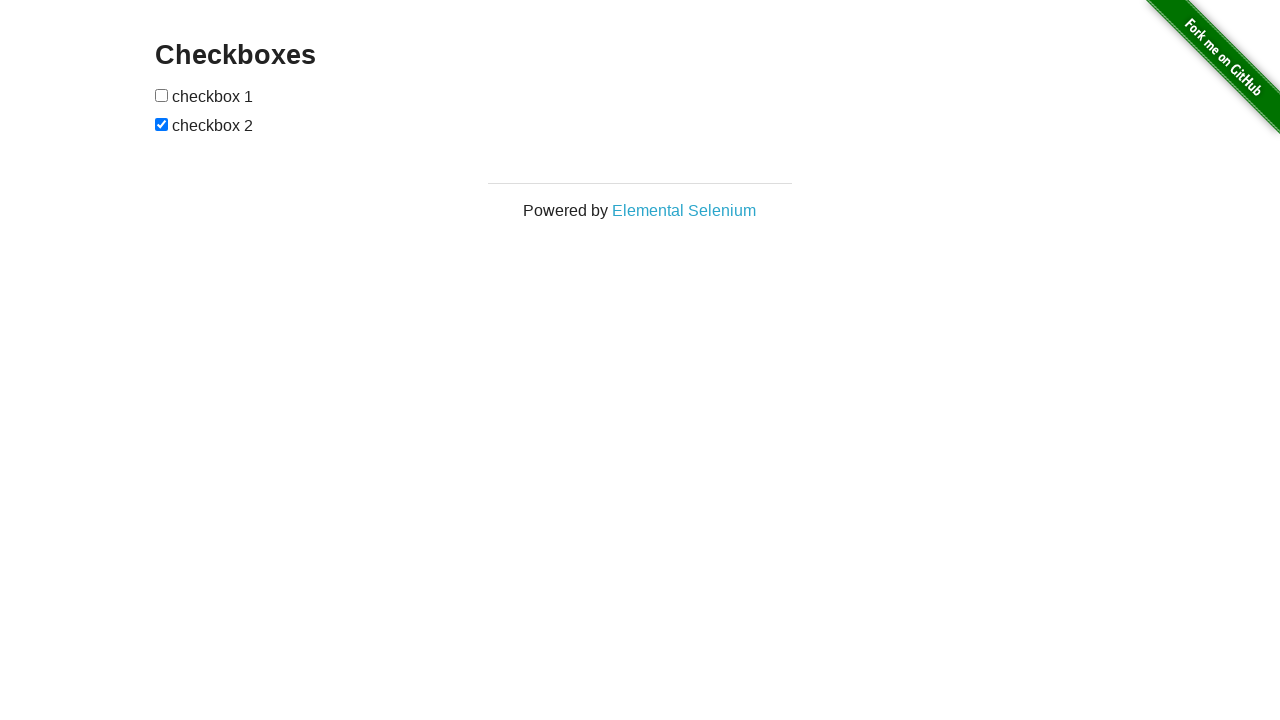

Waited for checkboxes to load on the page
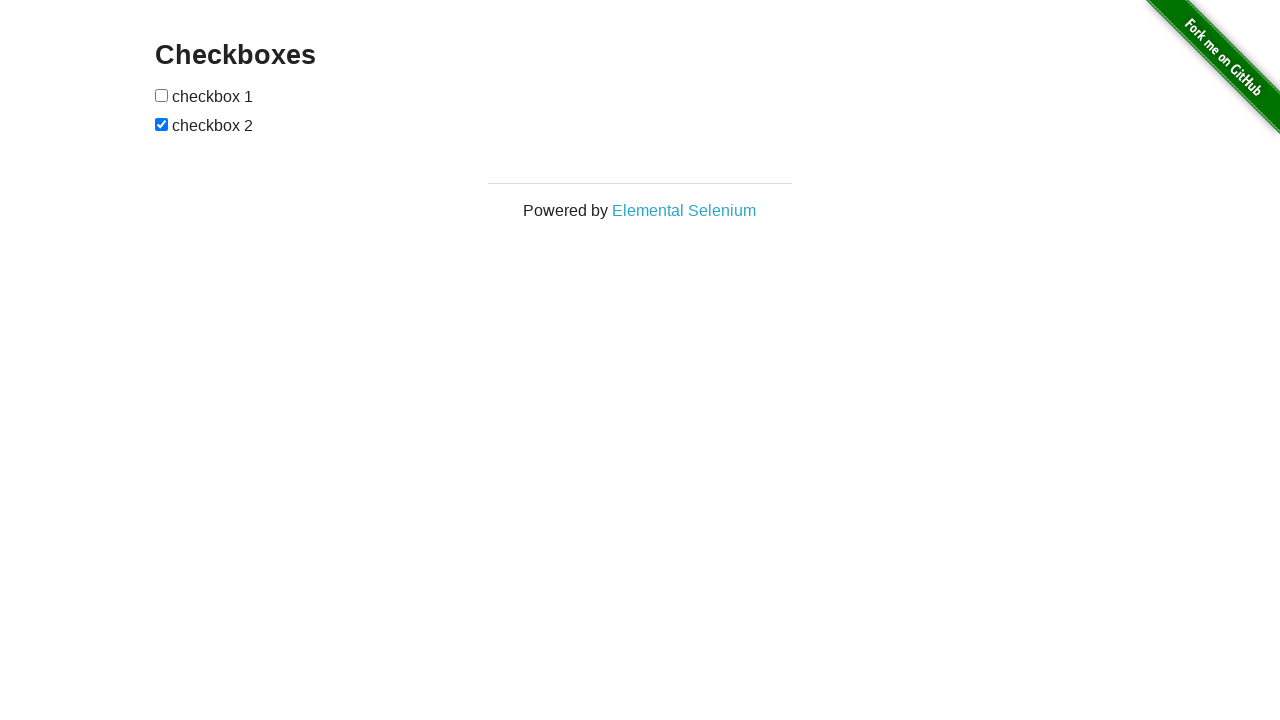

Located checkbox 2 element
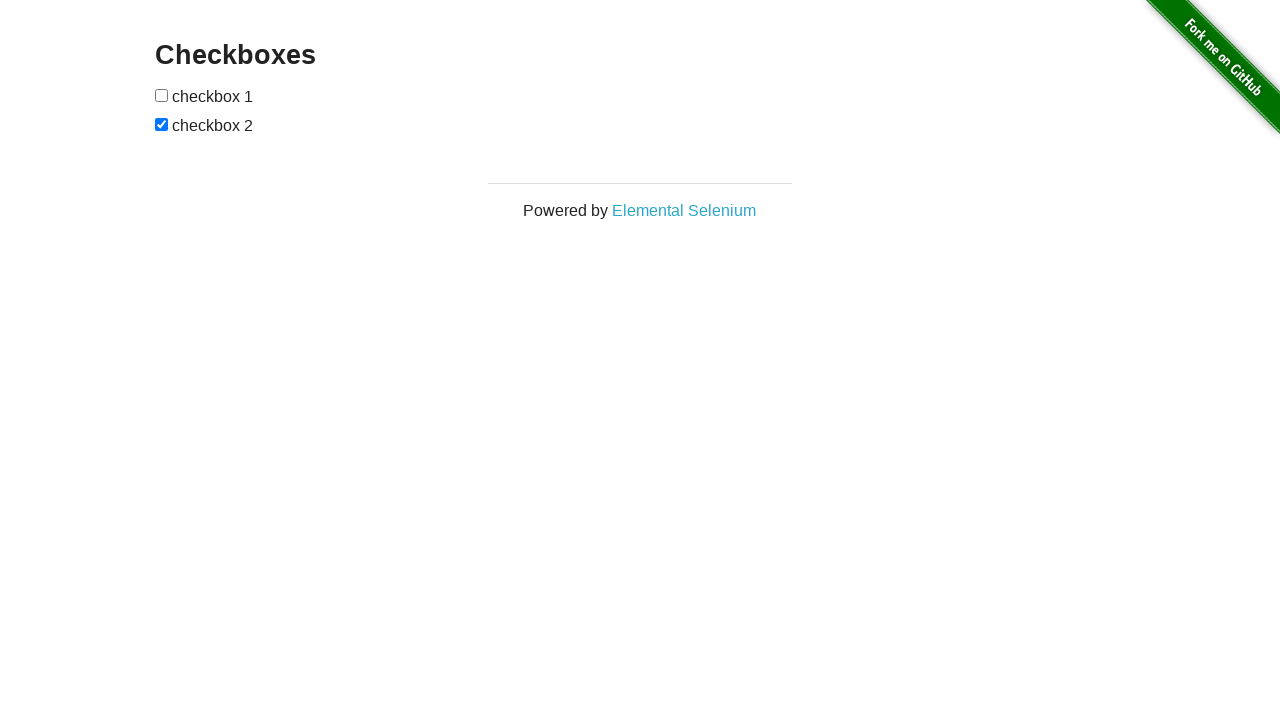

Verified checkbox 2 is currently selected
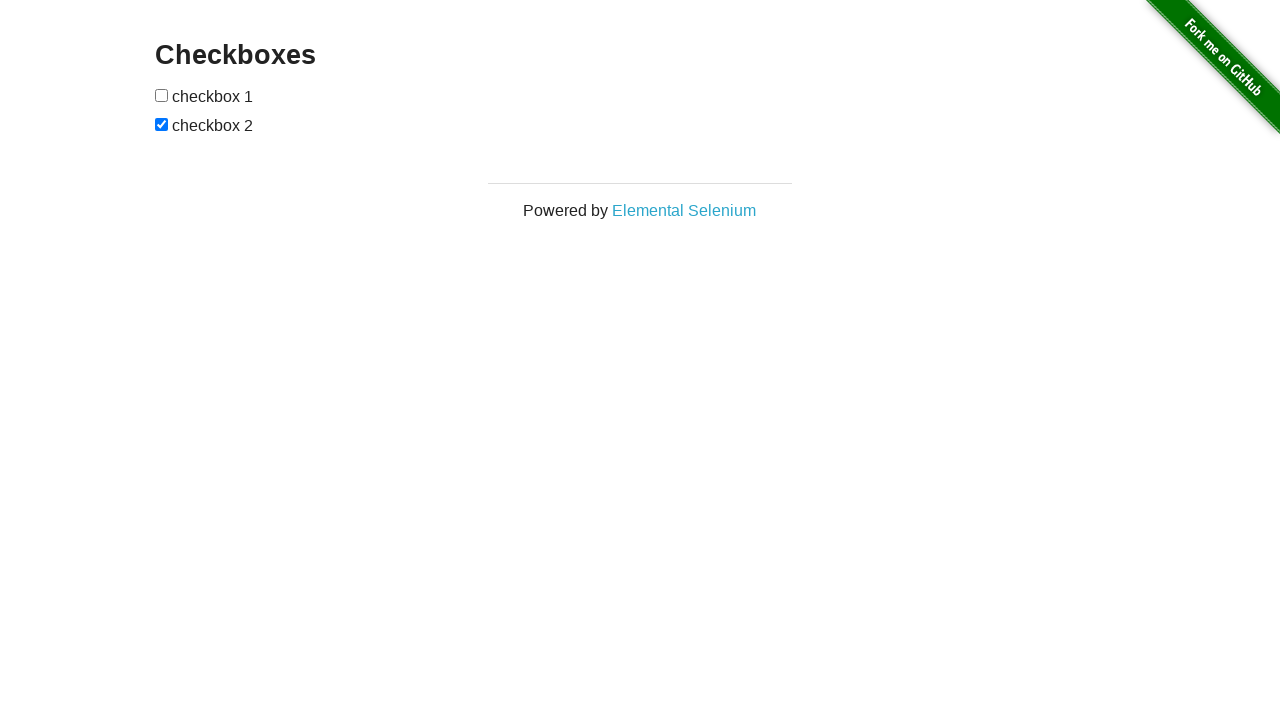

Clicked checkbox 2 to unselect it at (162, 124) on xpath=//form[@id='checkboxes']/input[2]
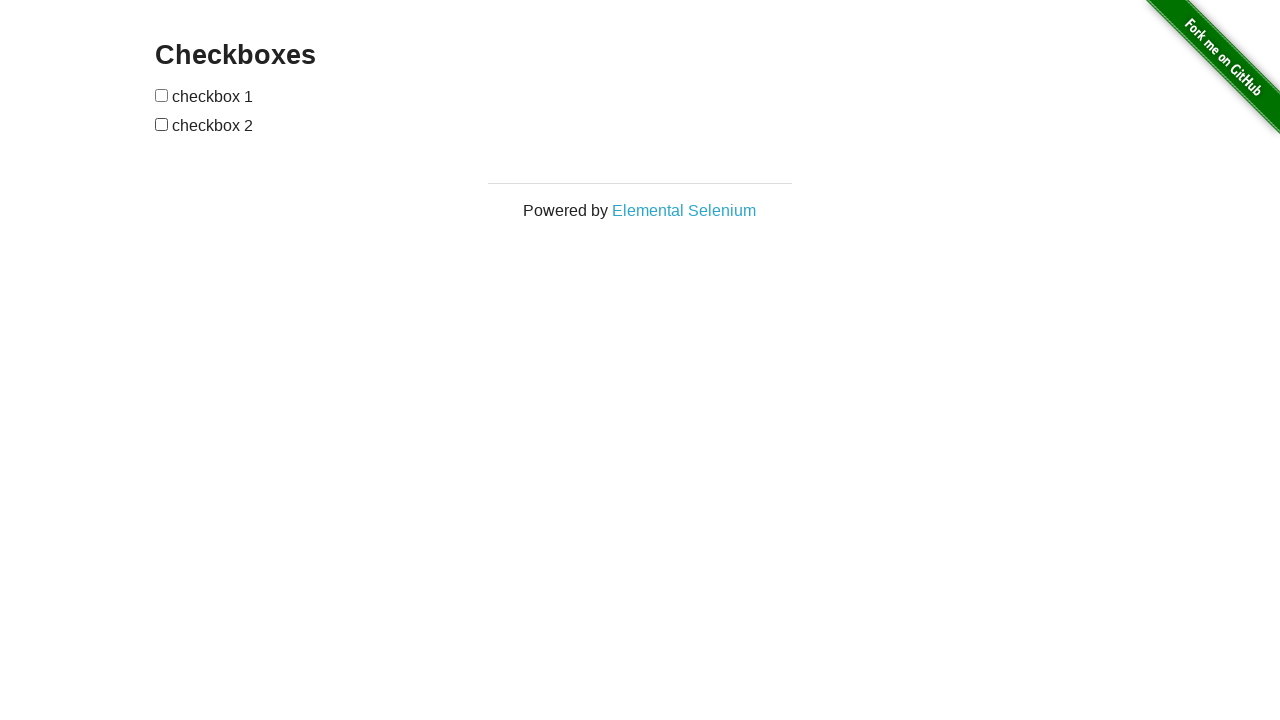

Verified checkbox 2 is now unchecked
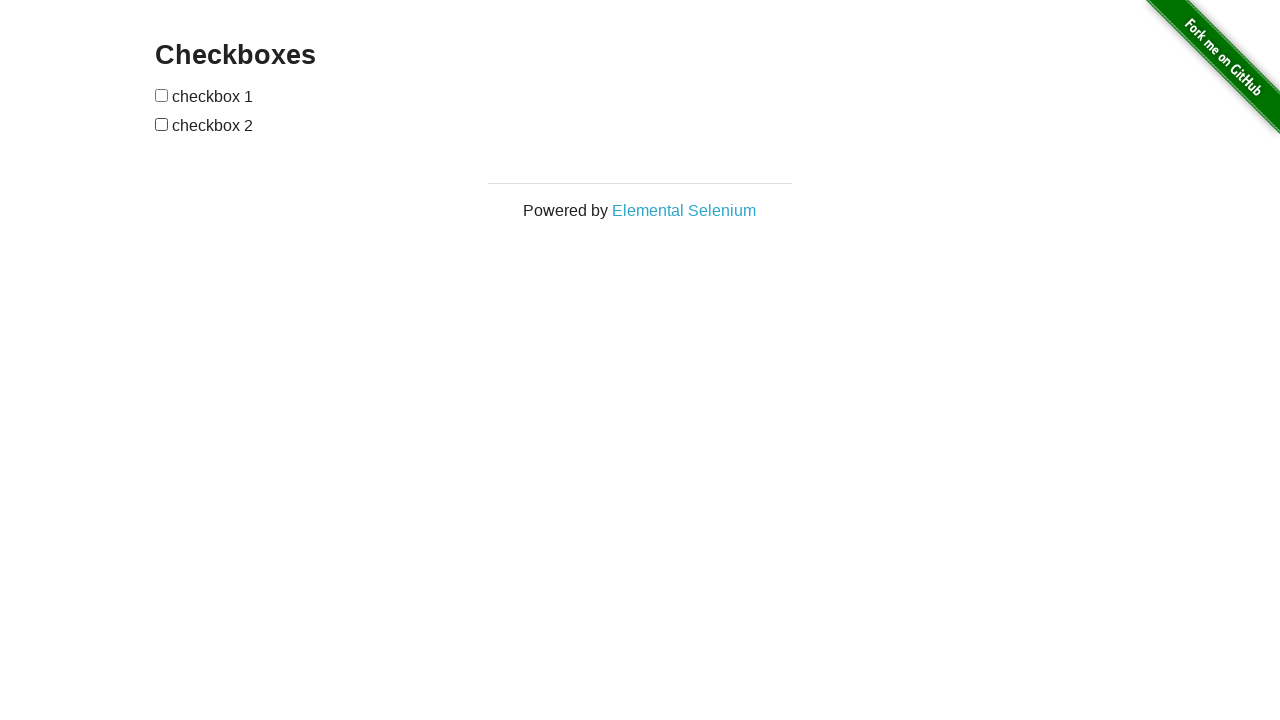

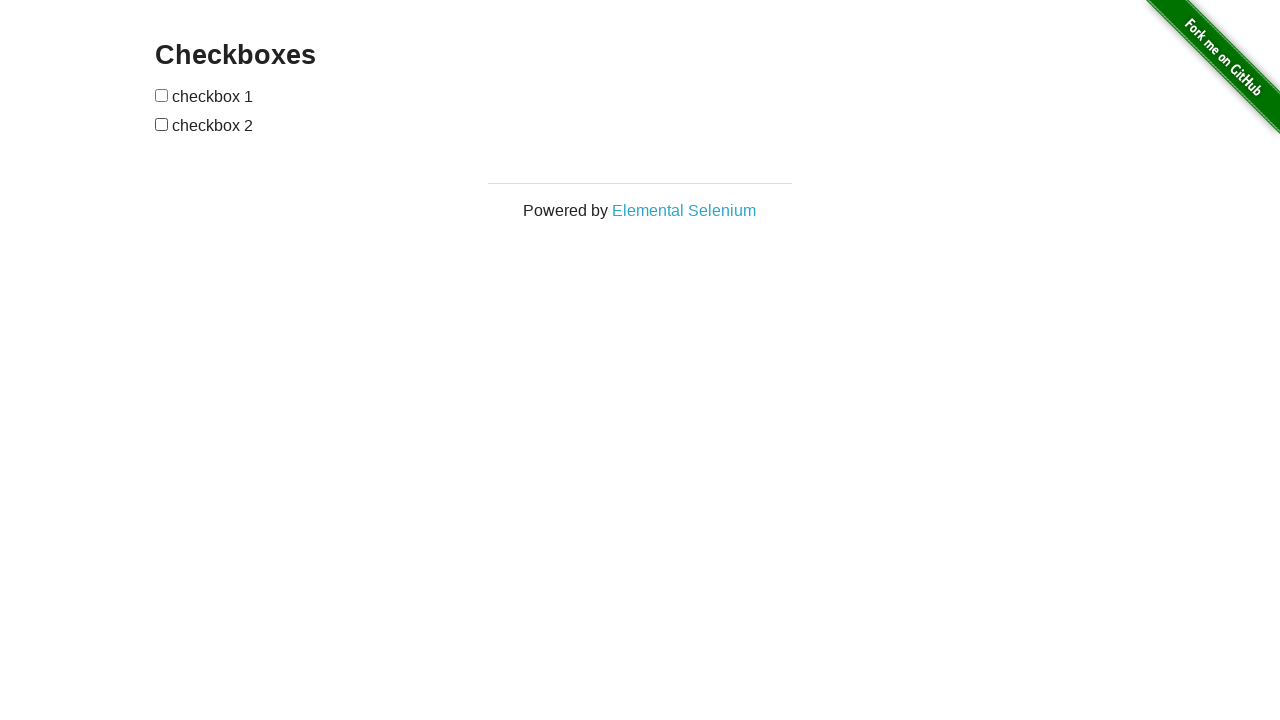